Tests the complete e-commerce purchase flow by selecting a product, adding it to cart, and completing the checkout process with payment details

Starting URL: https://www.demoblaze.com/

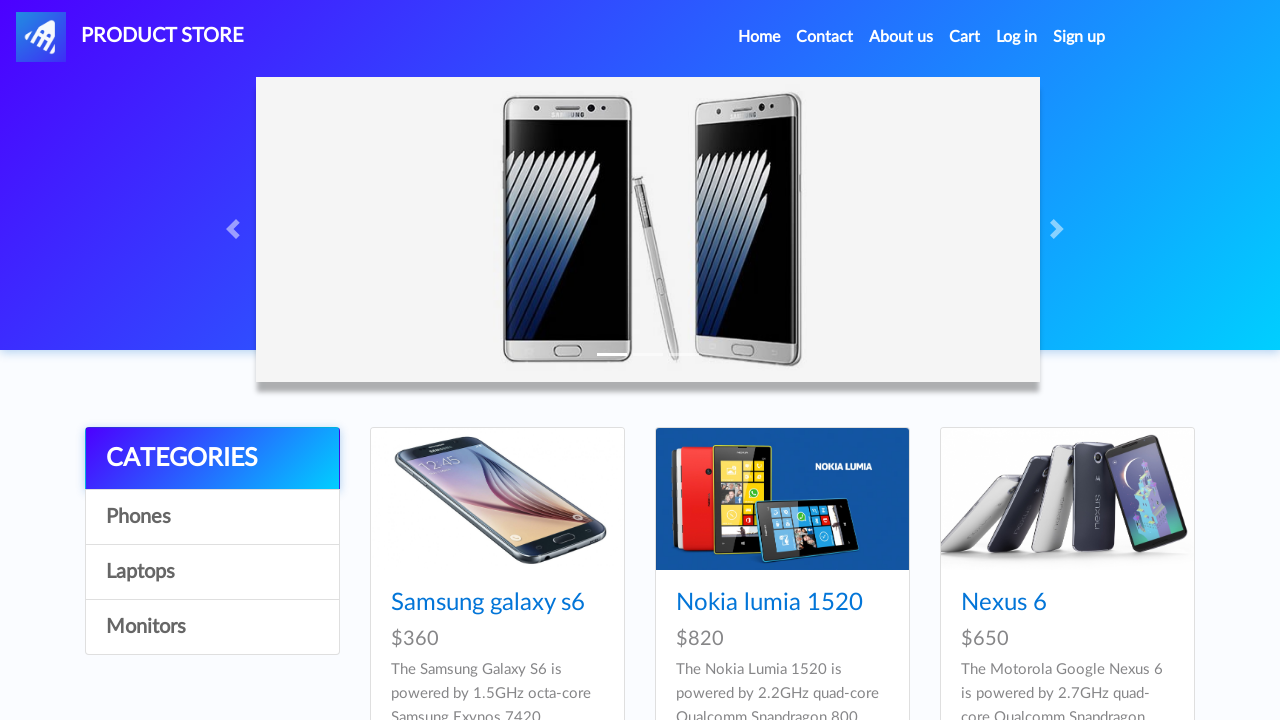

Clicked on Samsung product at (488, 603) on xpath=//*[@id='tbodyid']/div[1]/div/div/h4/a
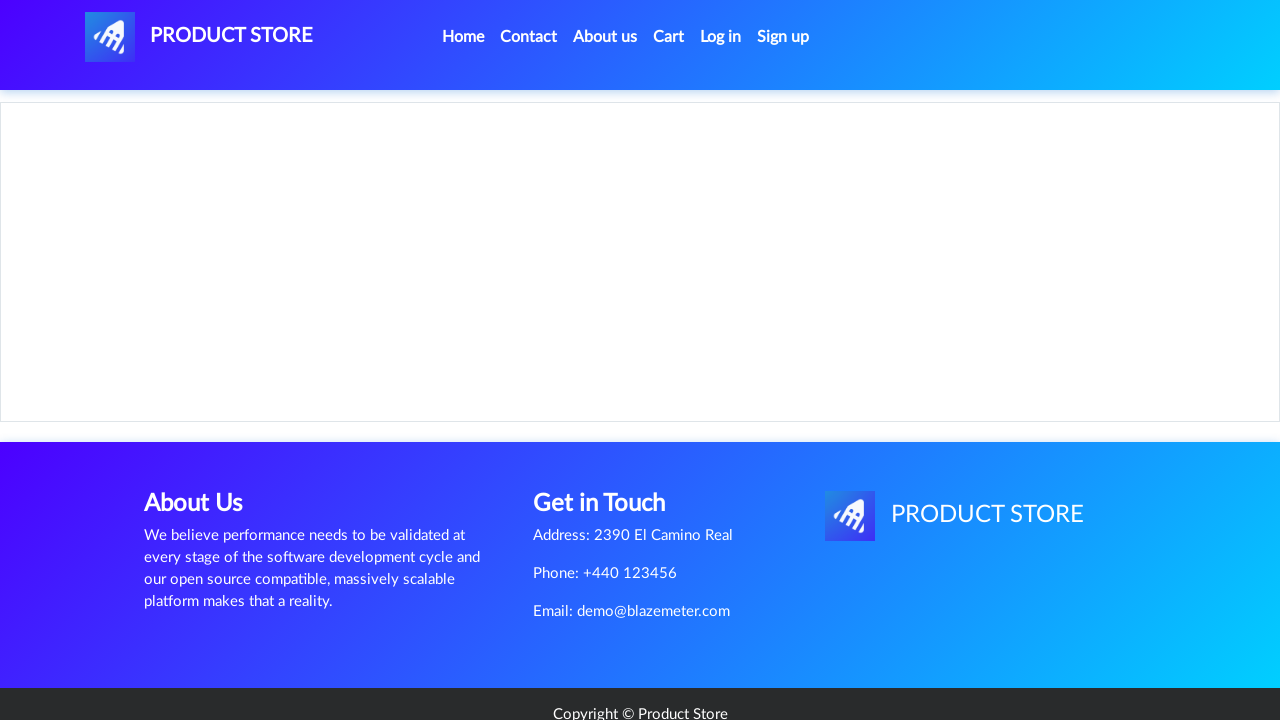

Clicked add to cart button at (610, 440) on xpath=//*[@id='tbodyid']/div[2]/div/a
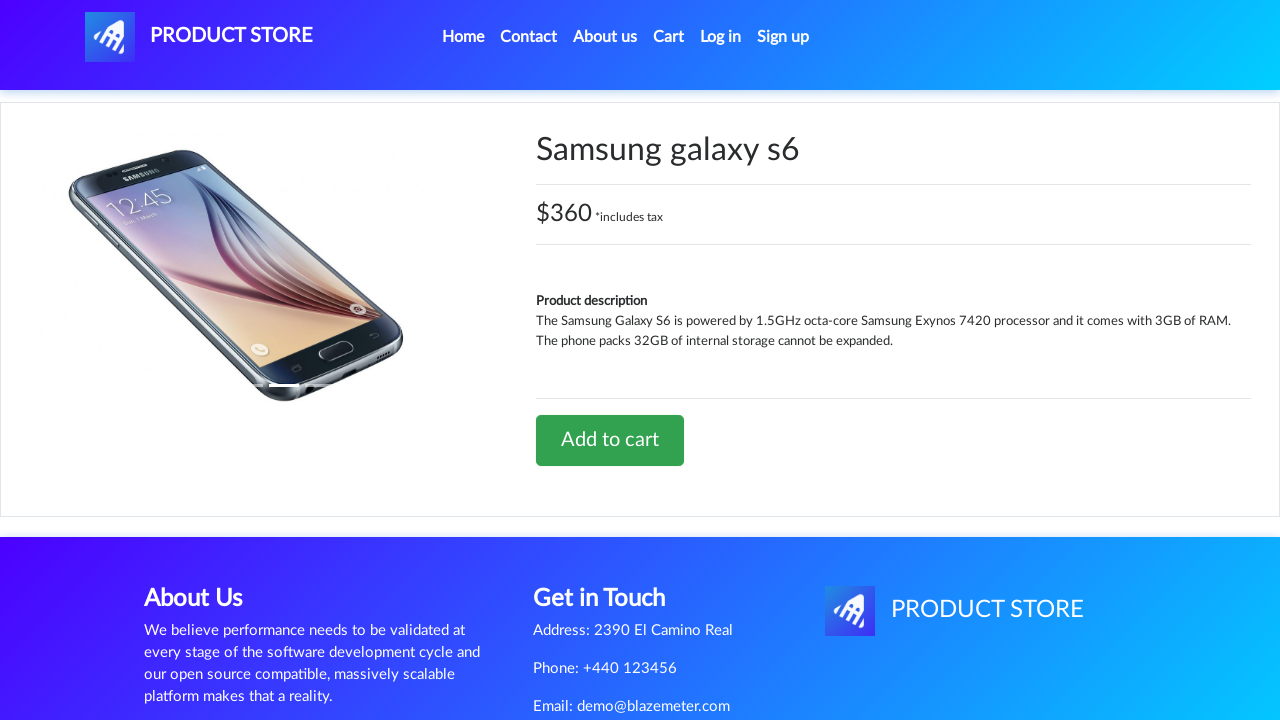

Alert dialog accepted after adding to cart
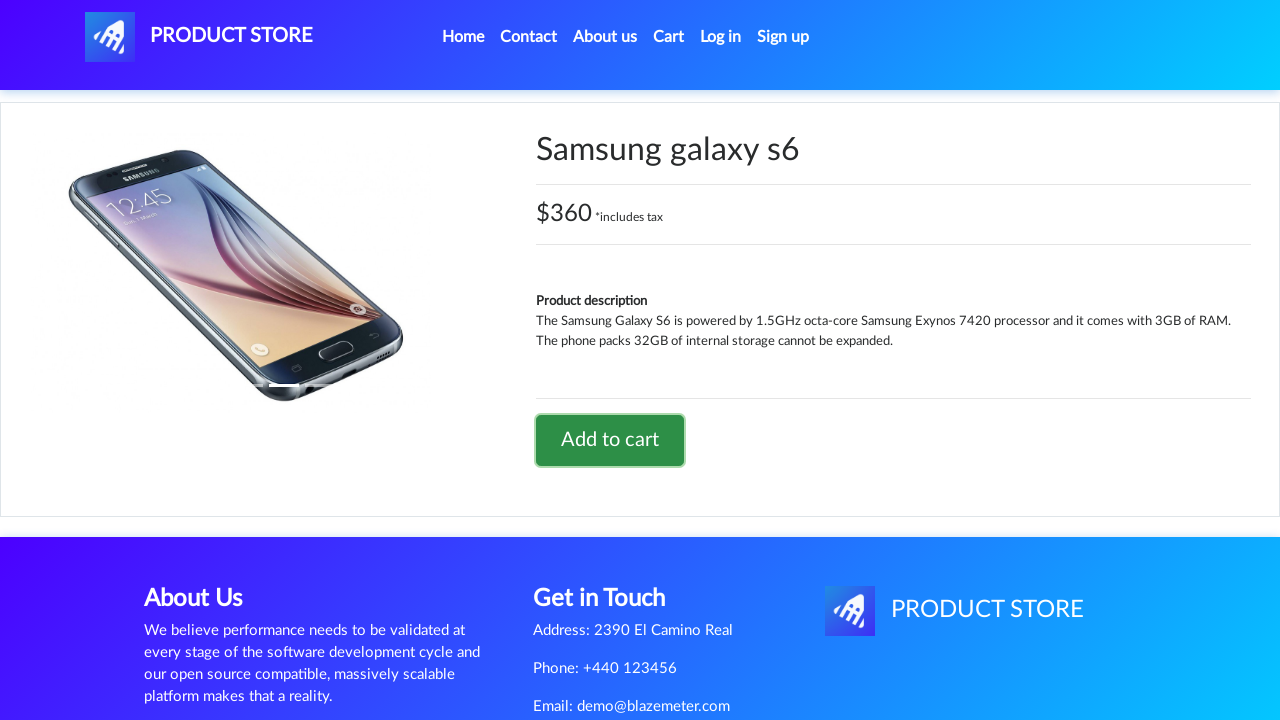

Navigated to Cart page at (669, 37) on text=Cart
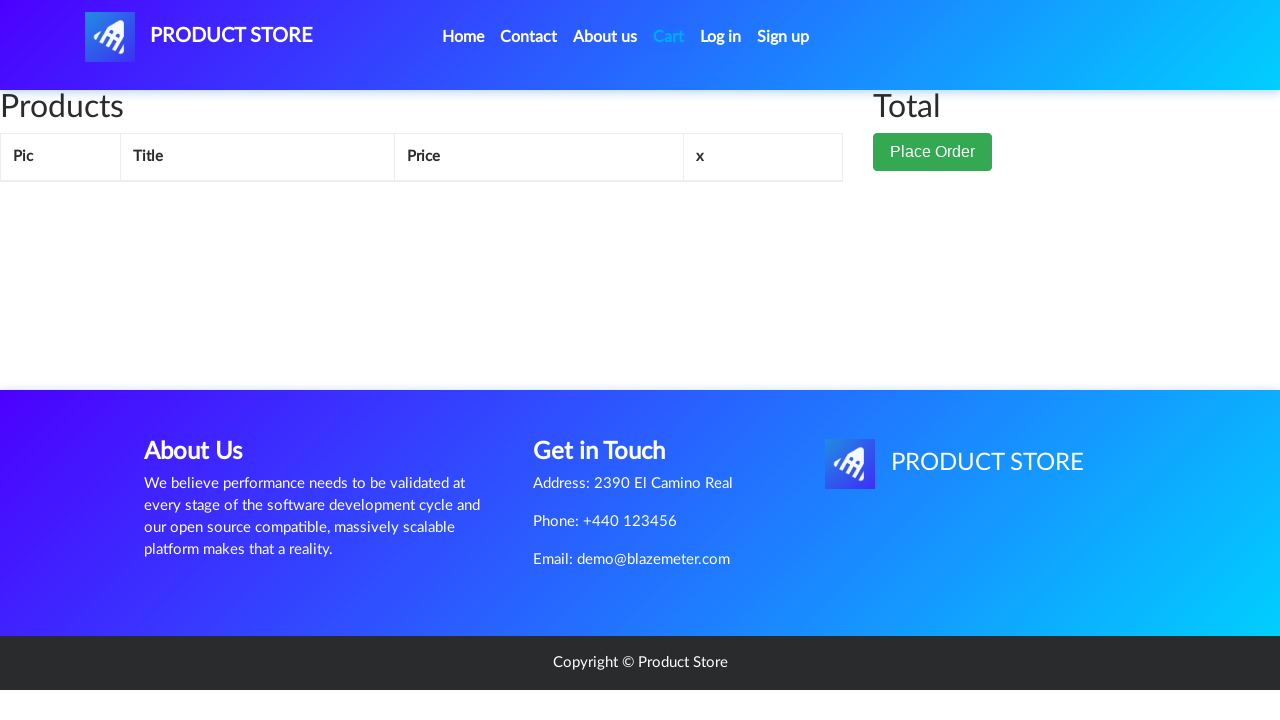

Clicked Place Order button at (933, 152) on xpath=//*[@id='page-wrapper']/div/div[2]/button
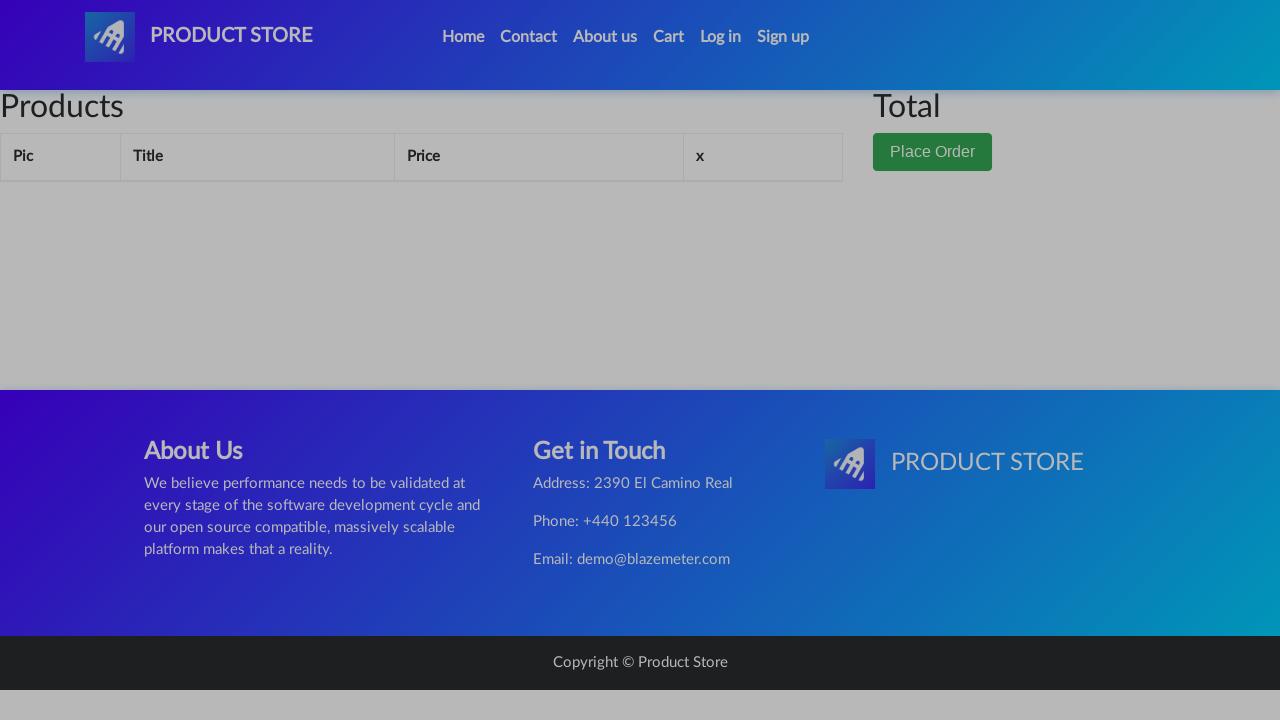

Filled in customer name 'Bharath' on #name
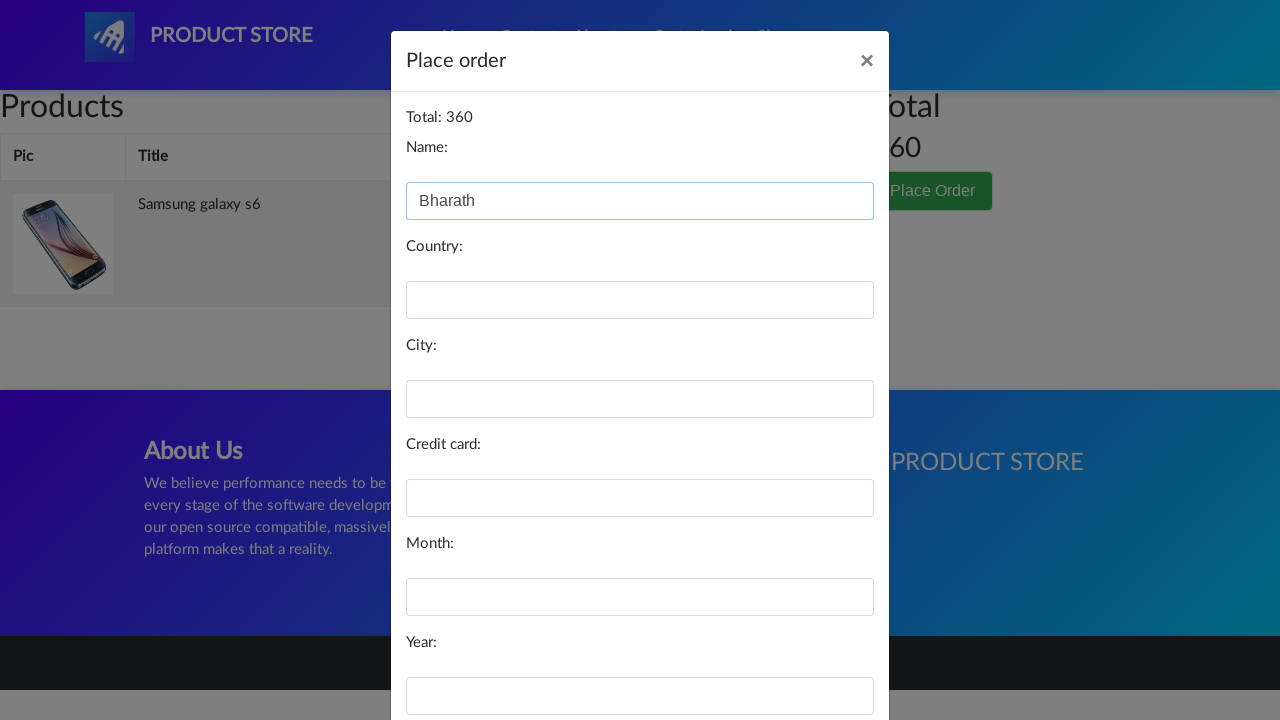

Filled in country 'India' on #country
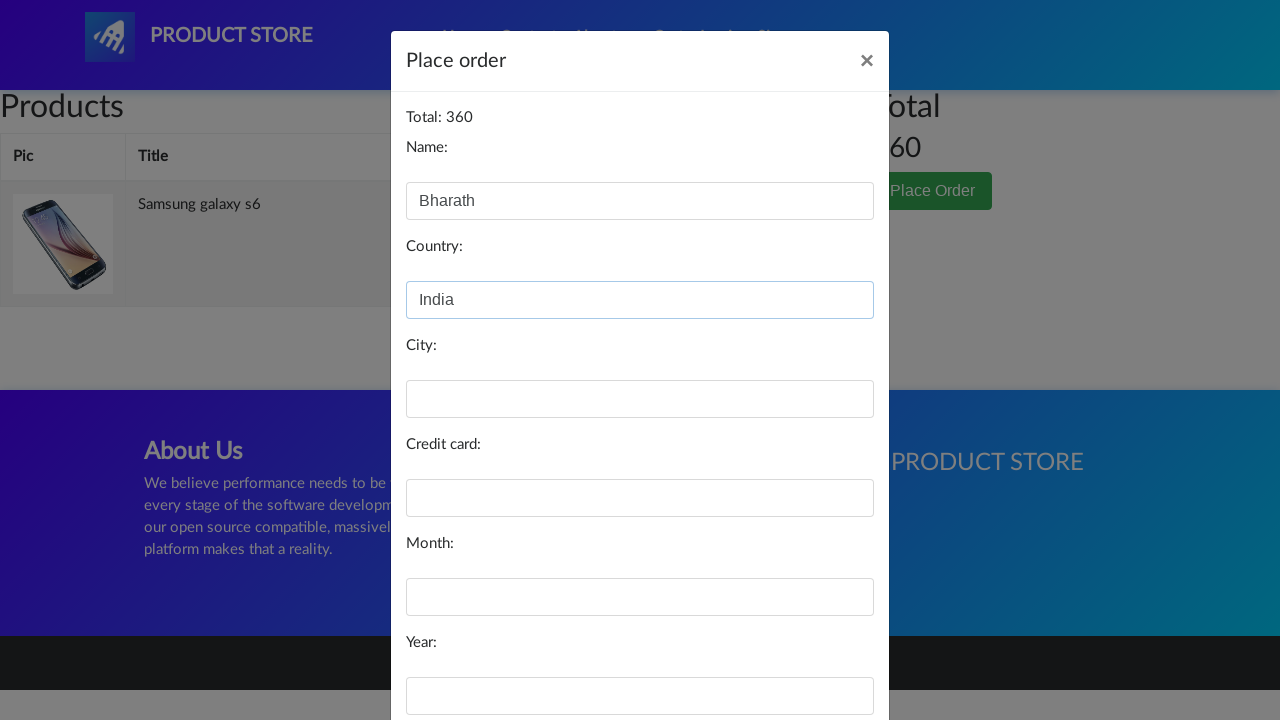

Filled in city 'Puducherry' on #city
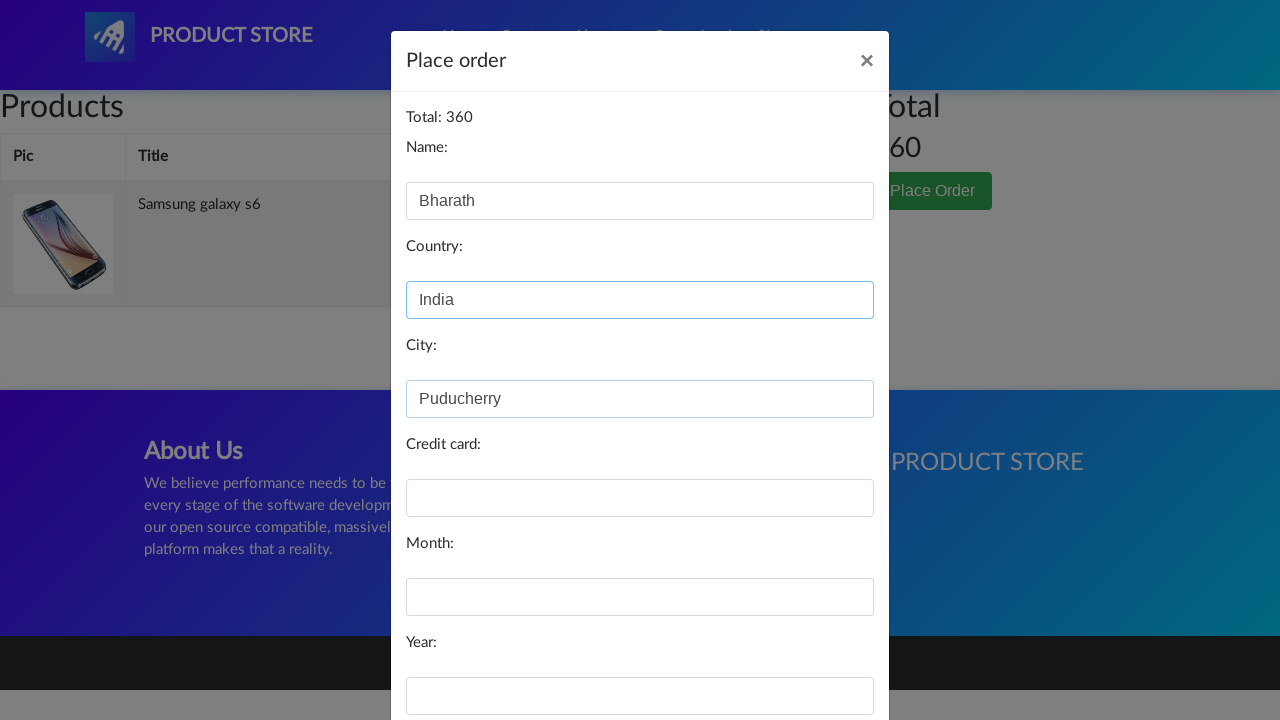

Filled in card number '4321-7654-3456-8765' on #card
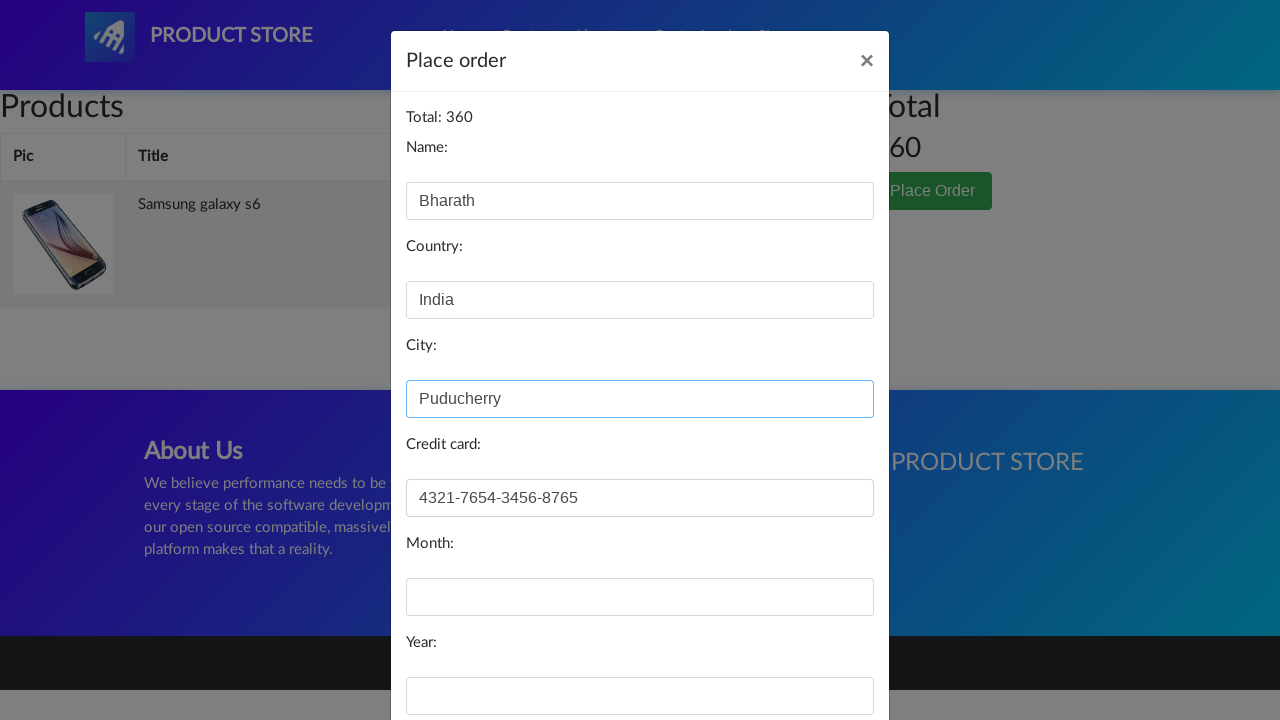

Filled in card expiry month 'March' on #month
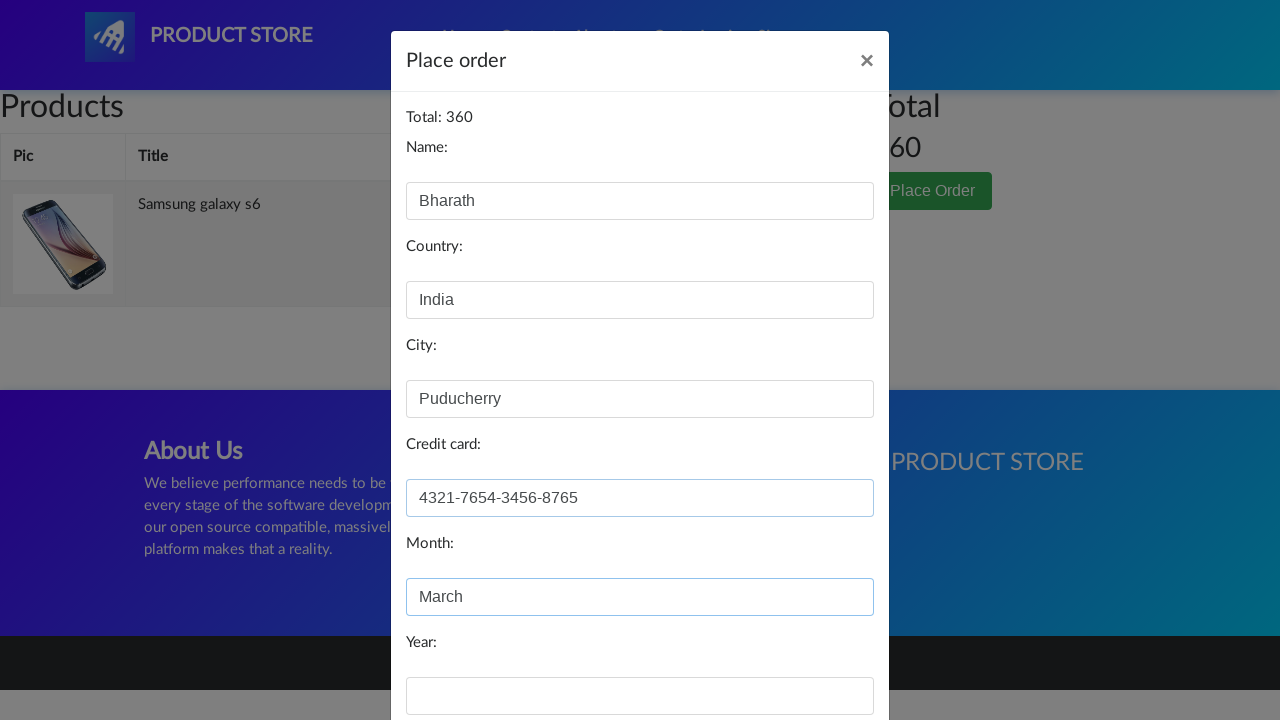

Filled in card expiry year '2020' on #year
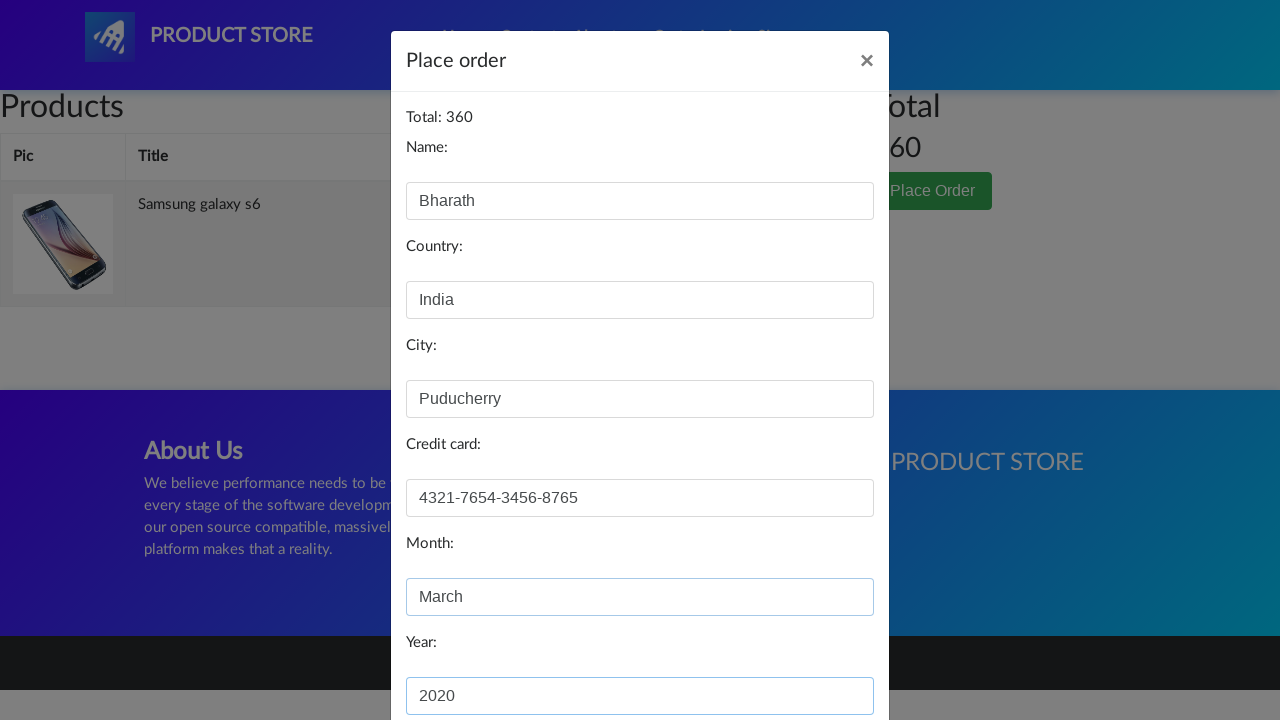

Clicked Purchase button to complete order at (823, 655) on xpath=//*[@id='orderModal']/div/div/div[3]/button[2]
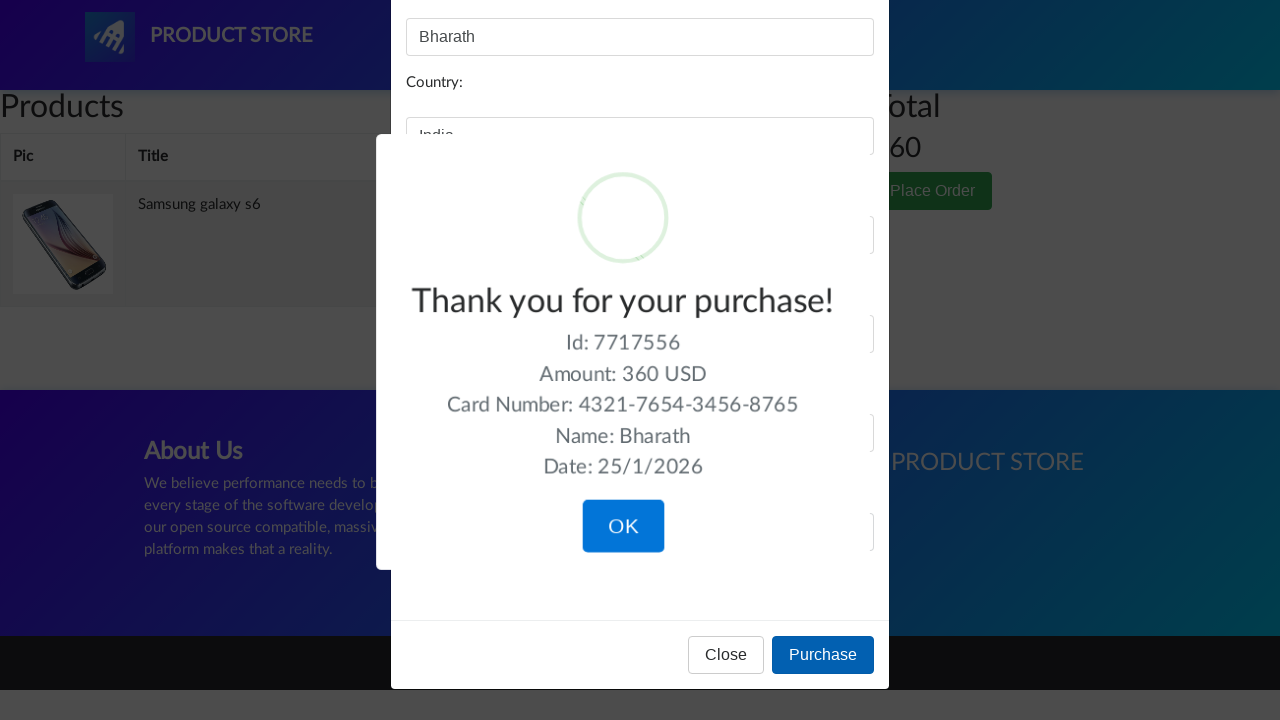

Order success message appeared
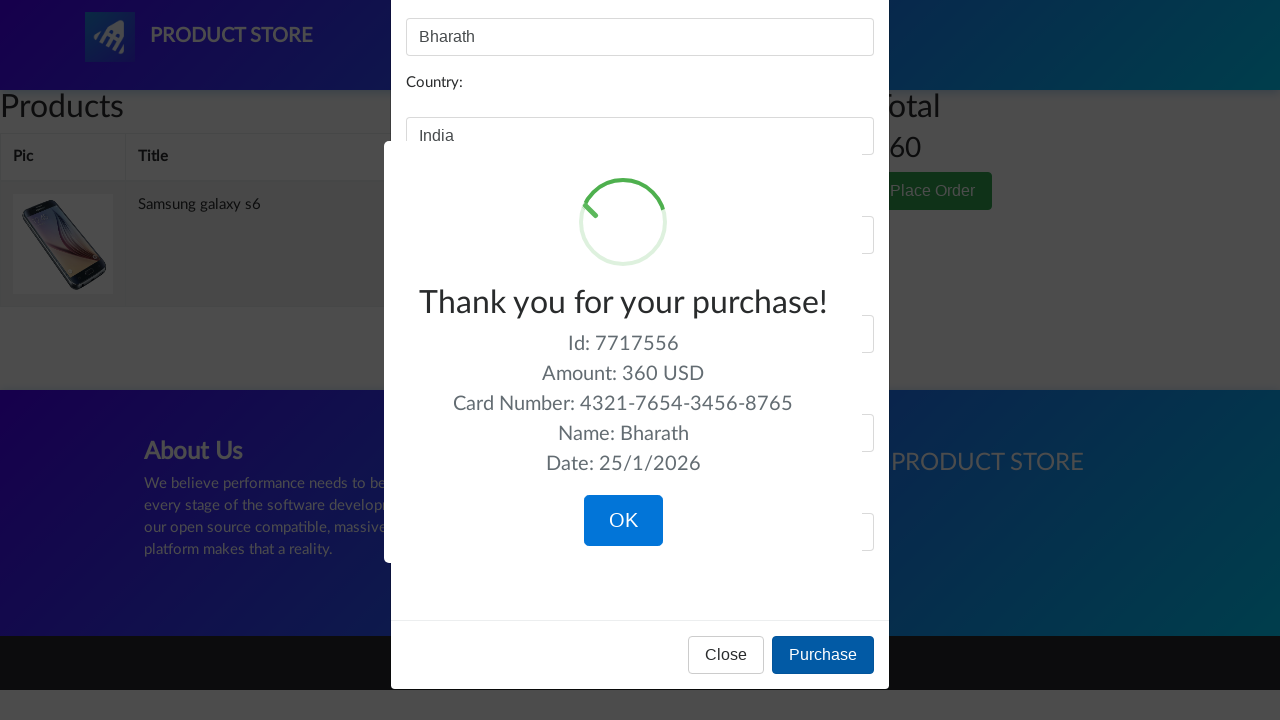

Verified success message: Thank you for your purchase!
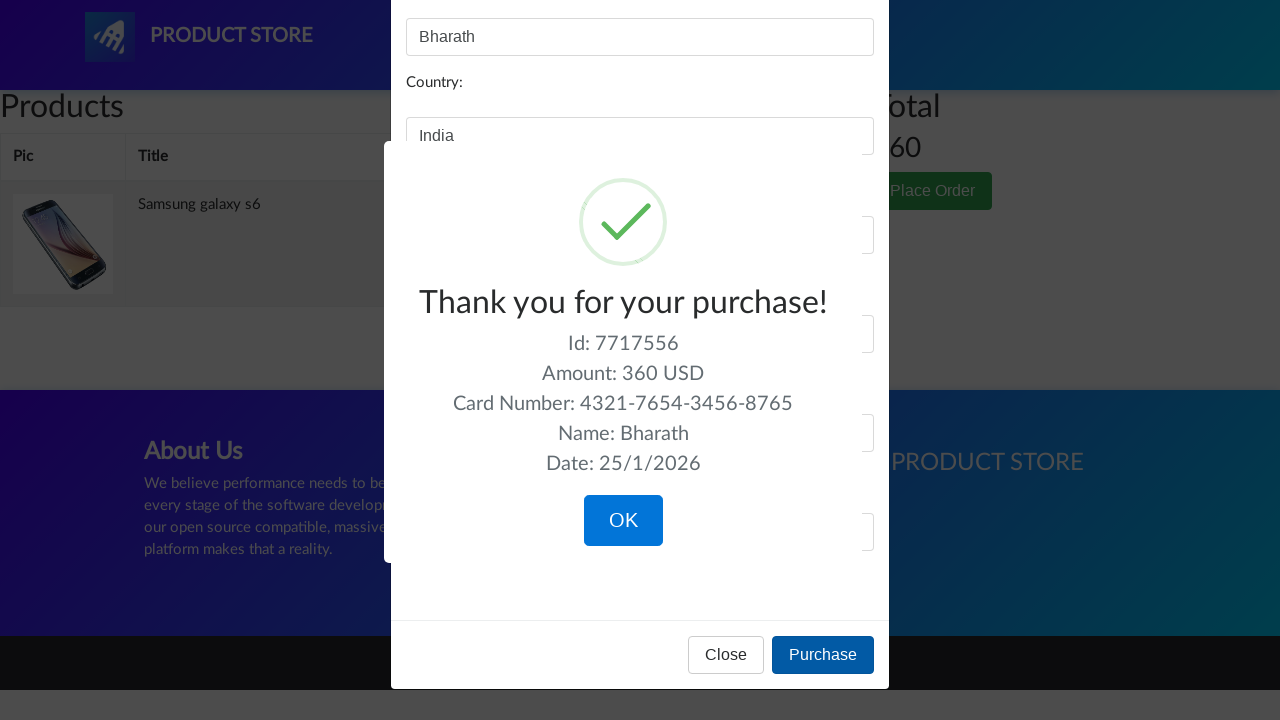

Clicked OK button to close success dialog at (623, 521) on xpath=/html/body/div[10]/div[7]/div/button
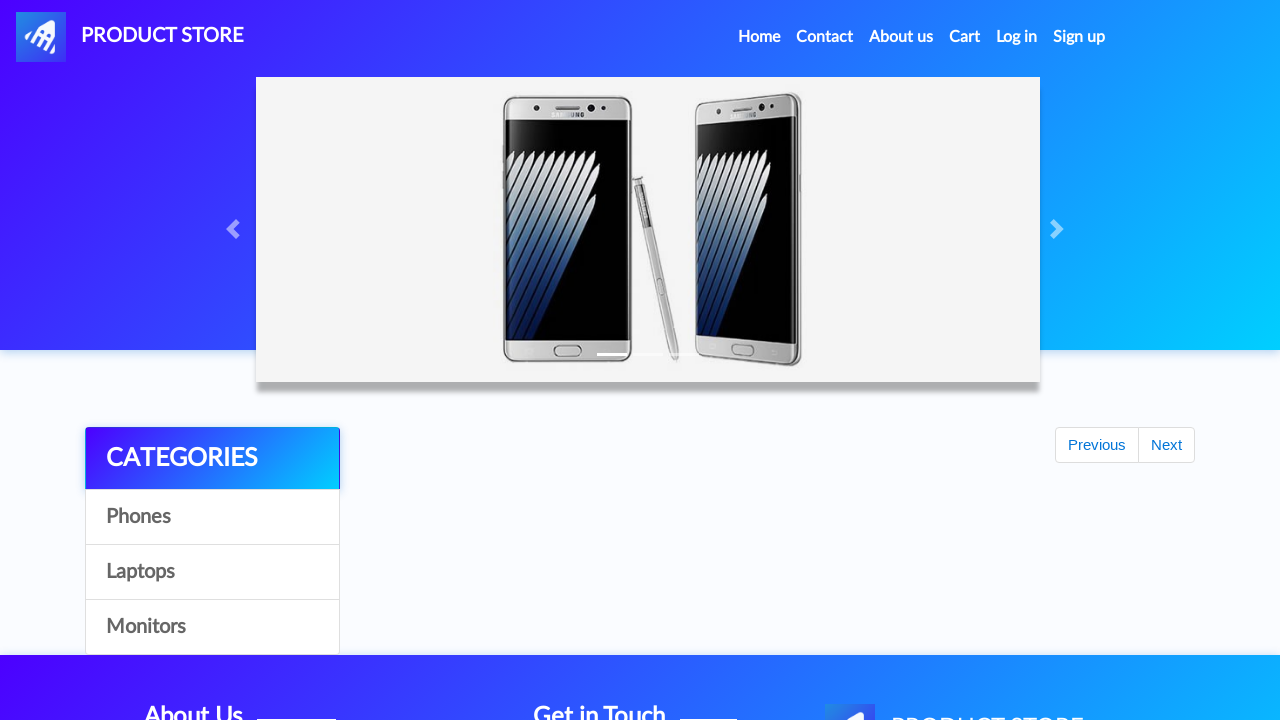

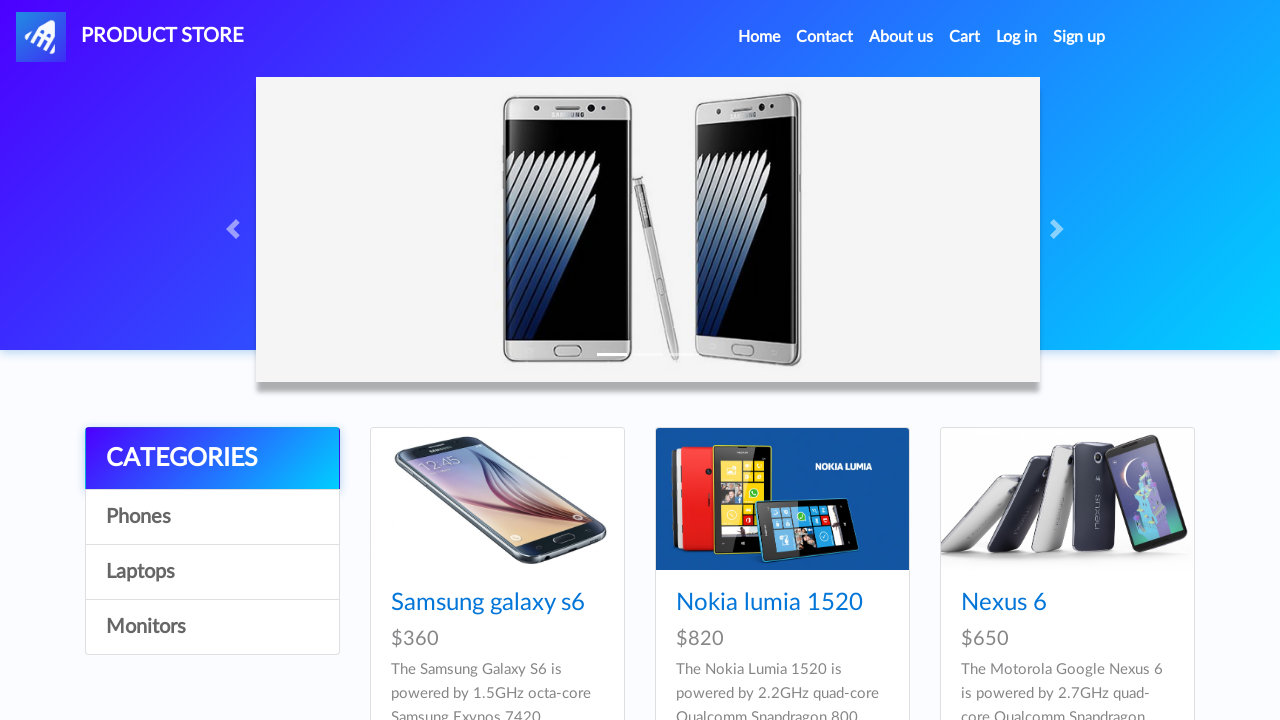